Tests that the canvas answer changes after page refresh

Starting URL: https://the-internet.herokuapp.com/challenging_dom

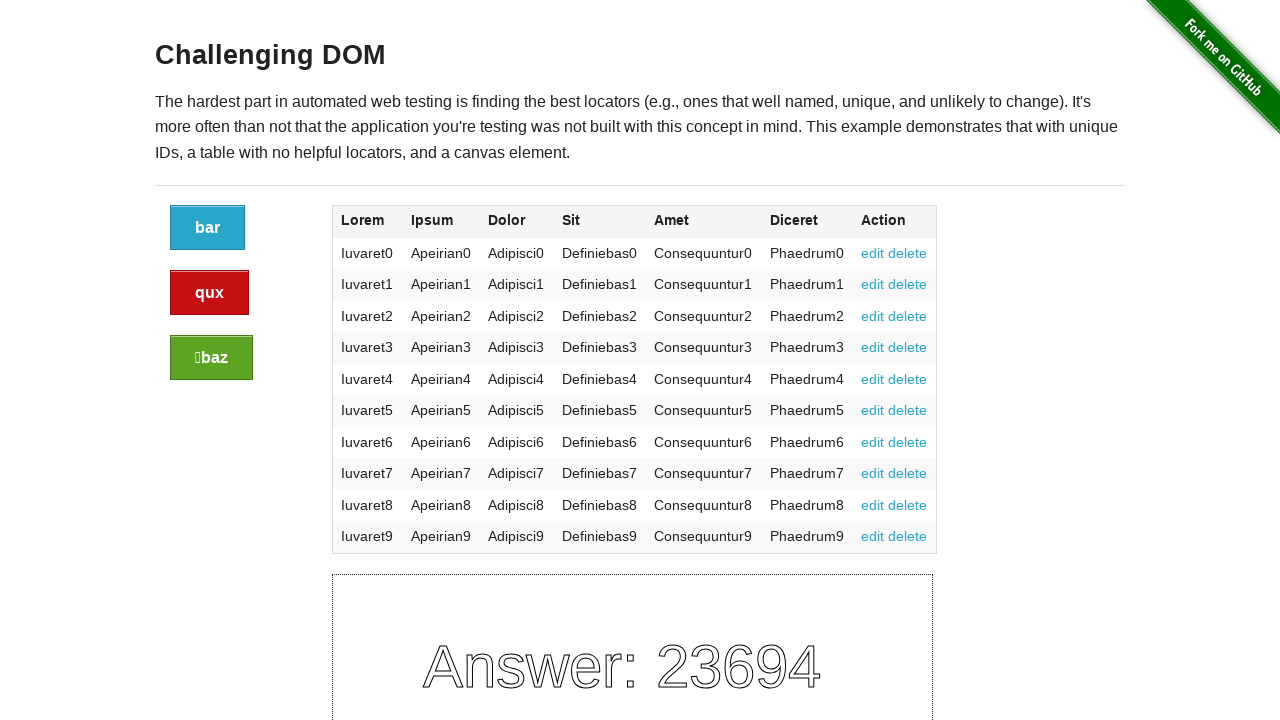

Retrieved initial canvas answer
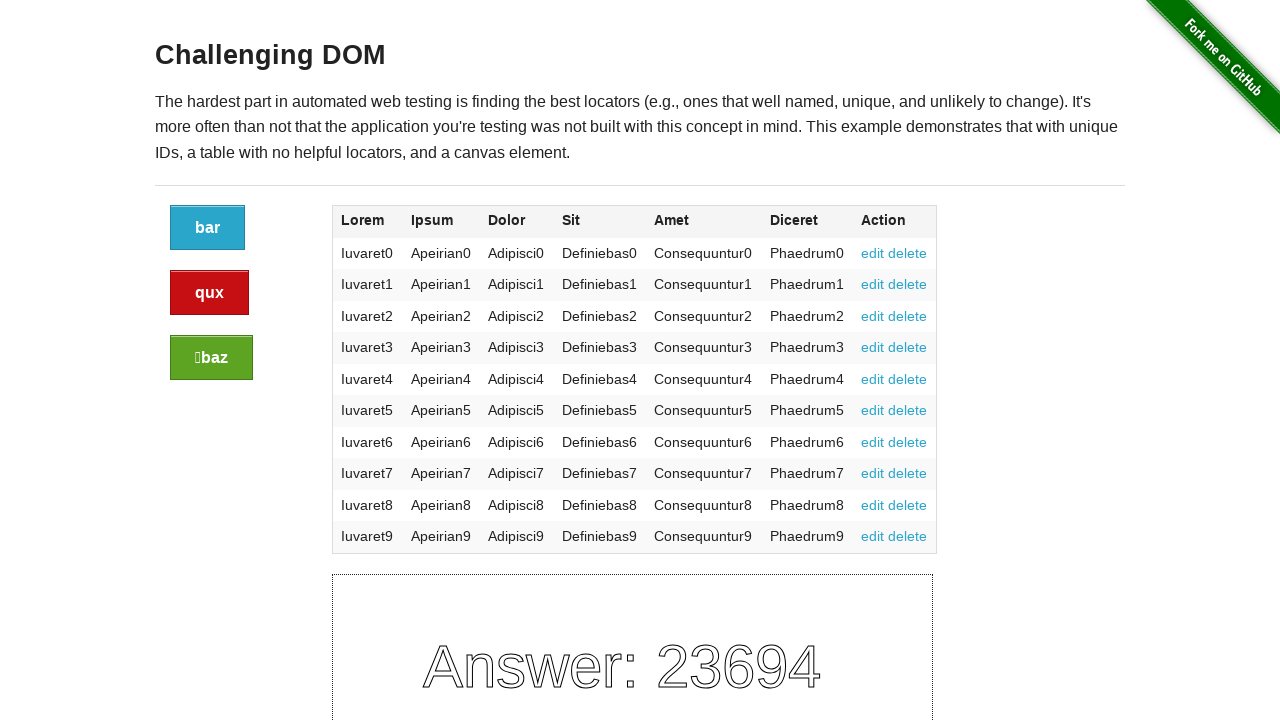

Reloaded the page to refresh canvas
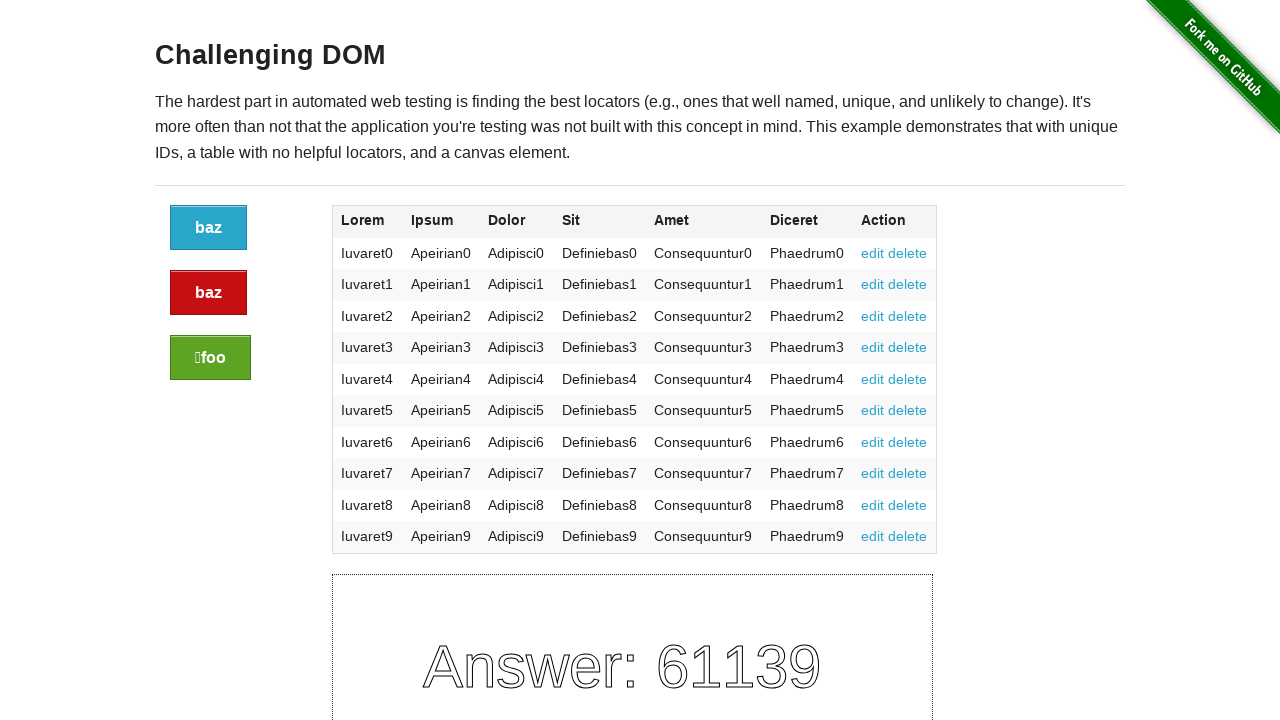

Retrieved canvas answer after page refresh
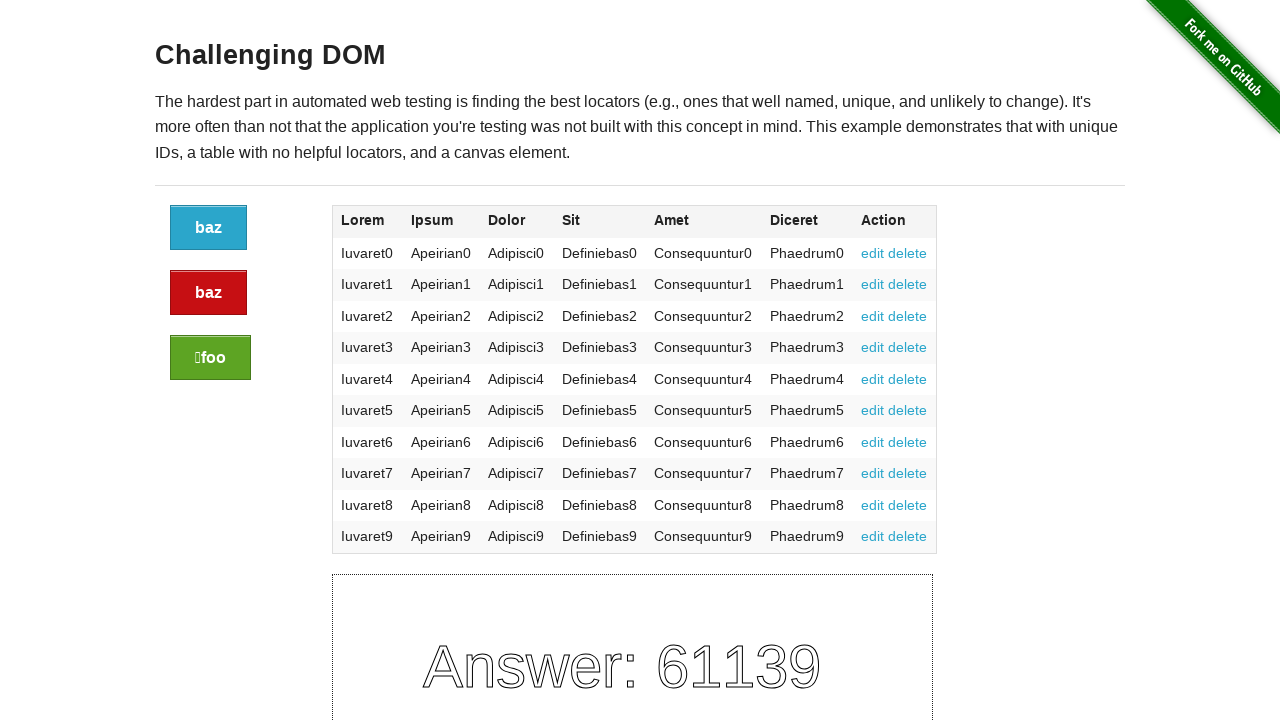

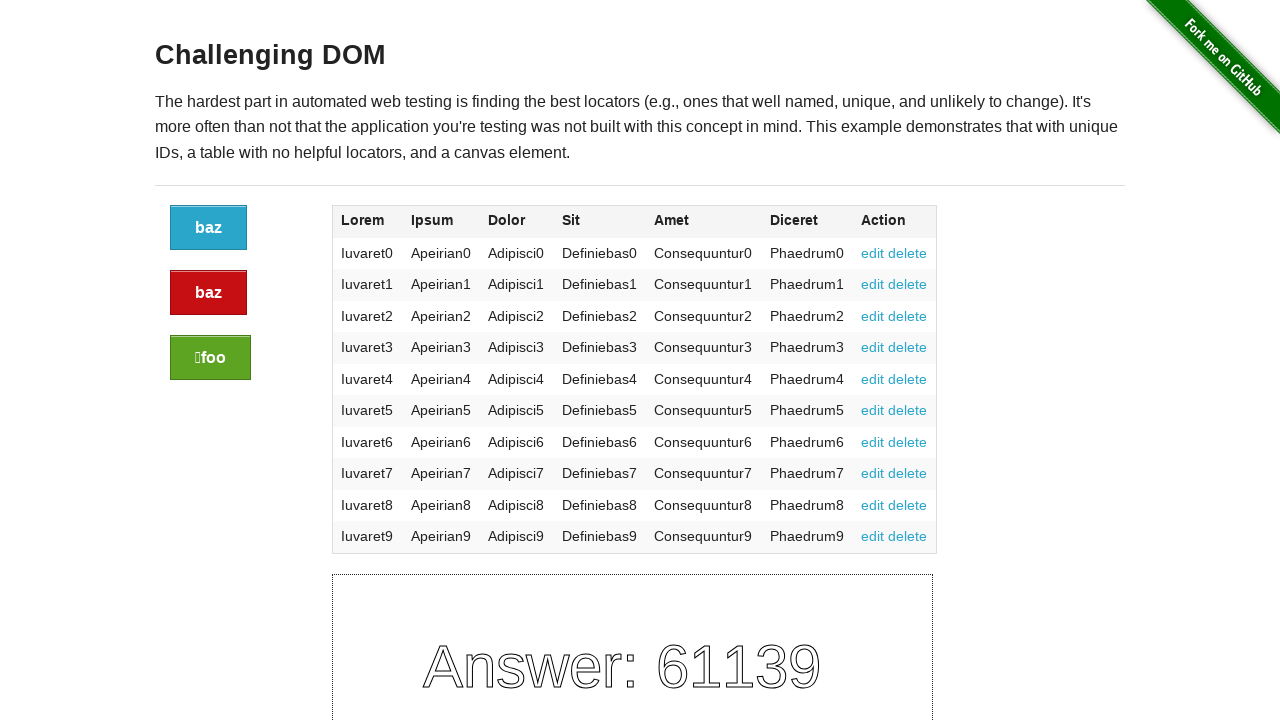